Tests interaction with shadow DOM elements by locating a file input element inside a shadow root, scrolling to it, and clicking on it to open the file dialog.

Starting URL: https://testautomationpractice.blogspot.com/

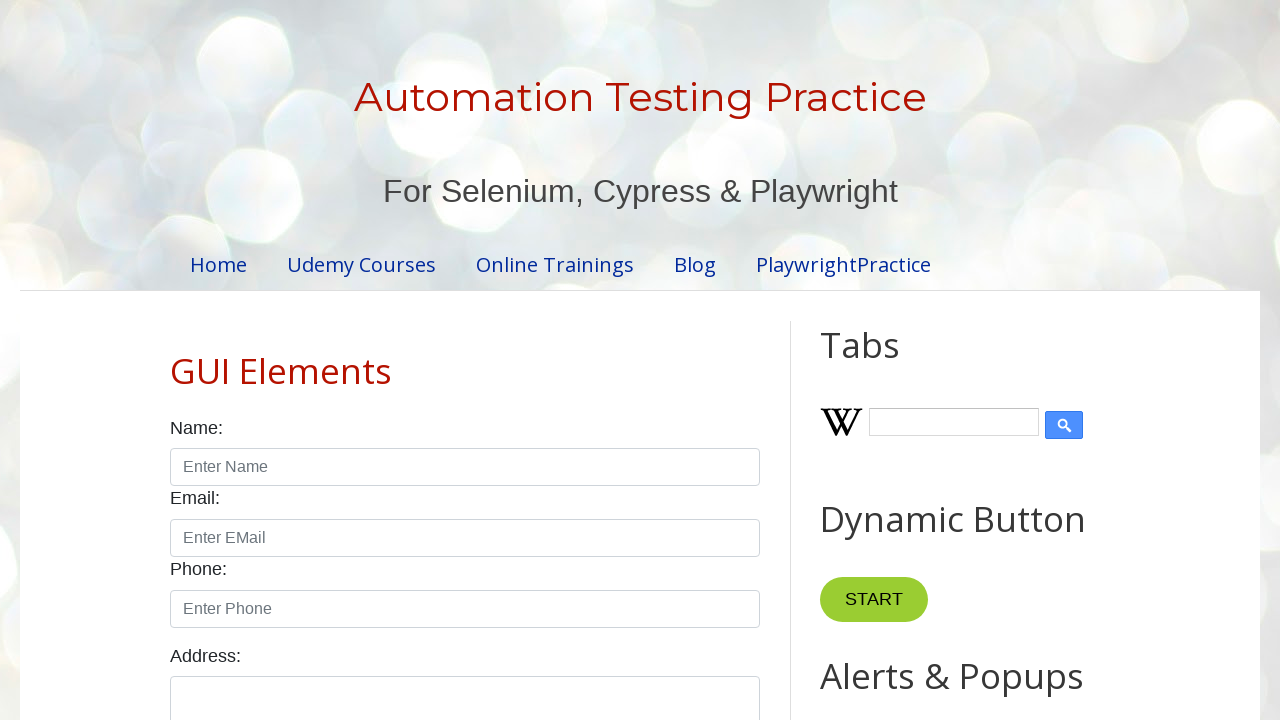

Shadow host element #shadow_host is present
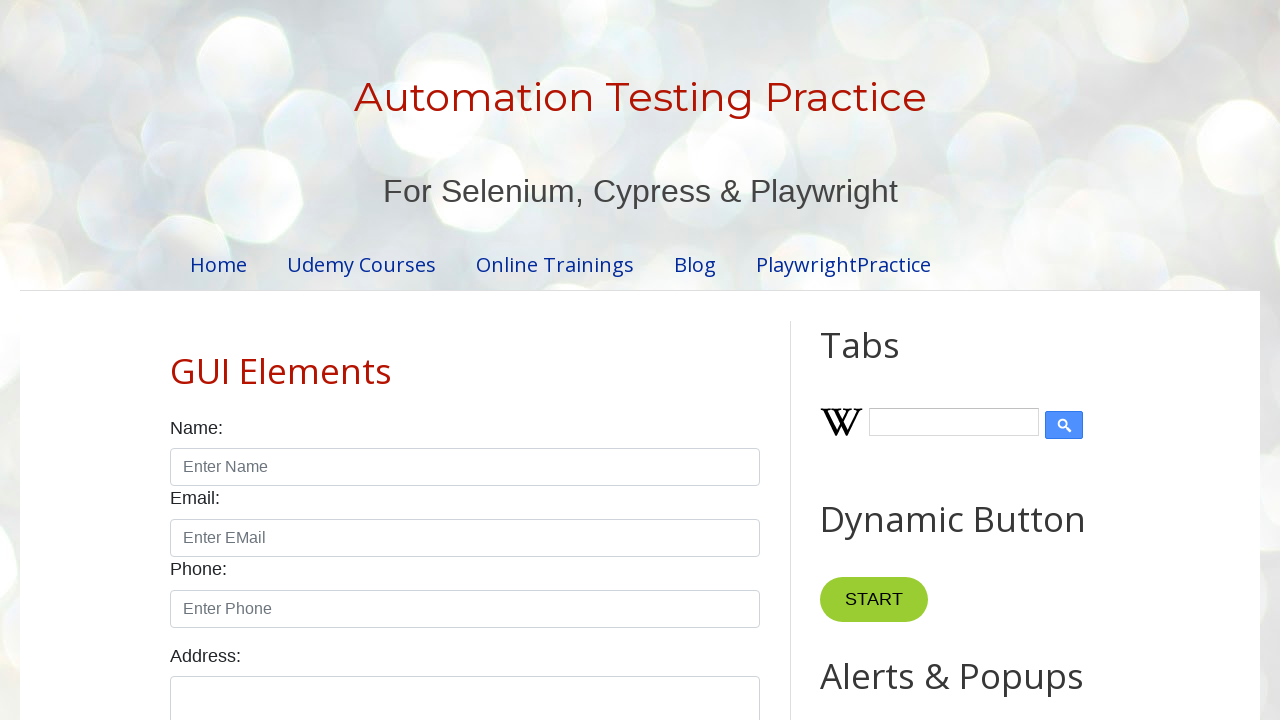

Scrolled to file input element inside shadow DOM
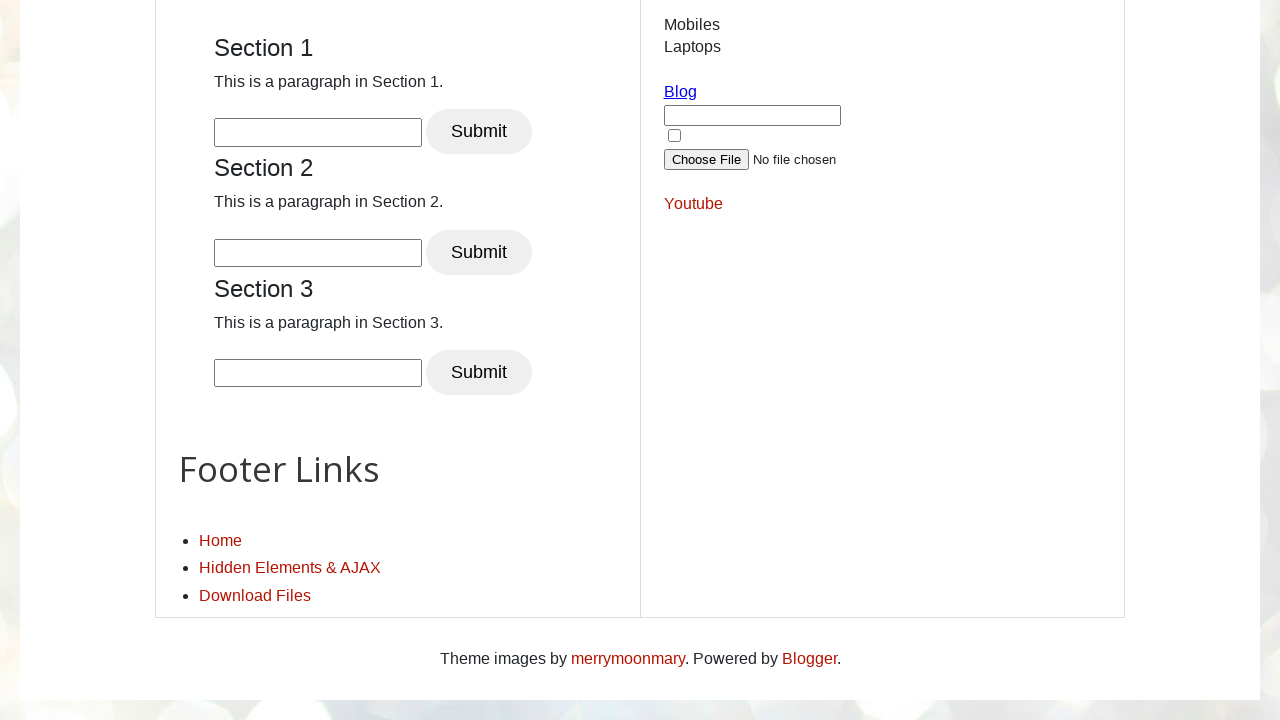

Clicked file input element in shadow DOM to open file dialog
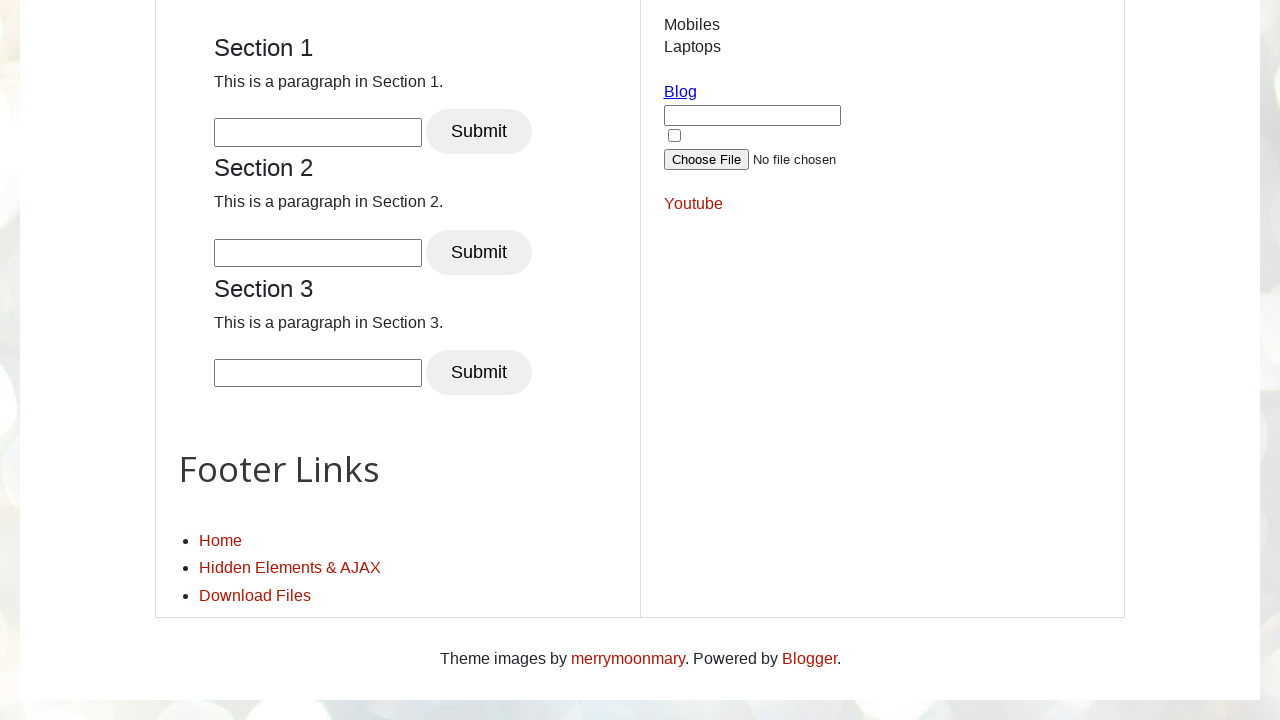

Waited 1 second for file dialog to open
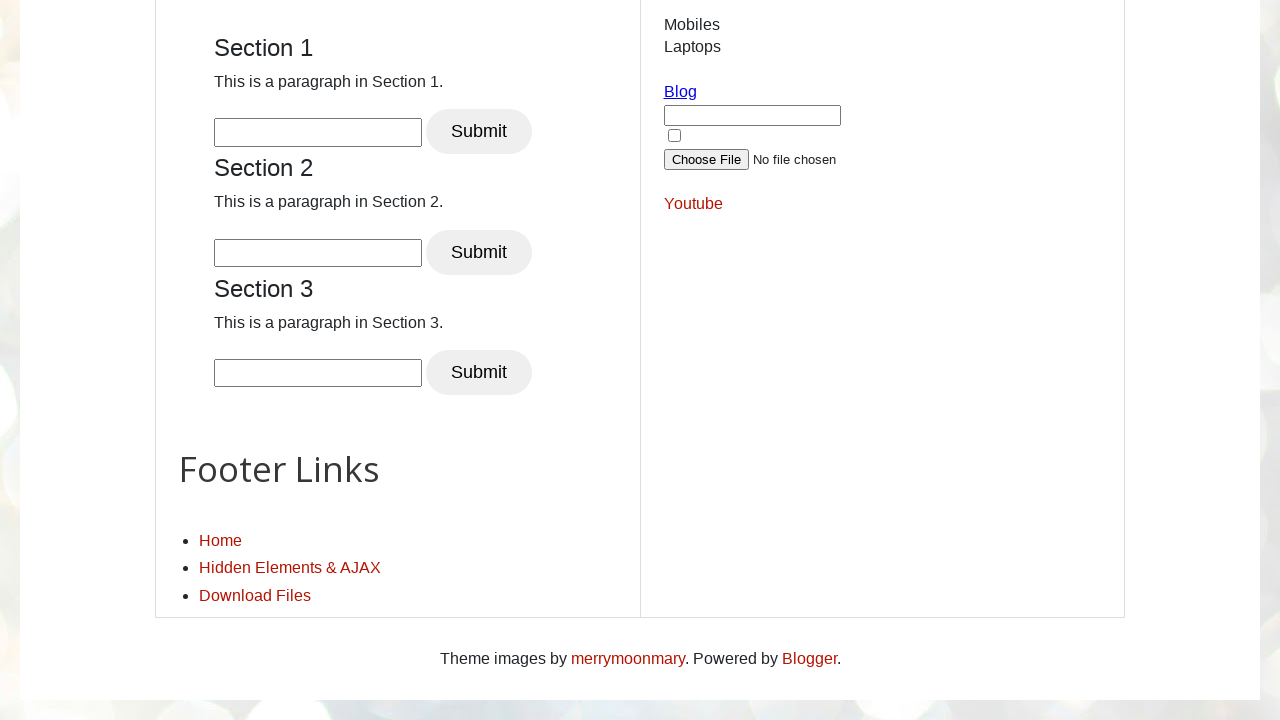

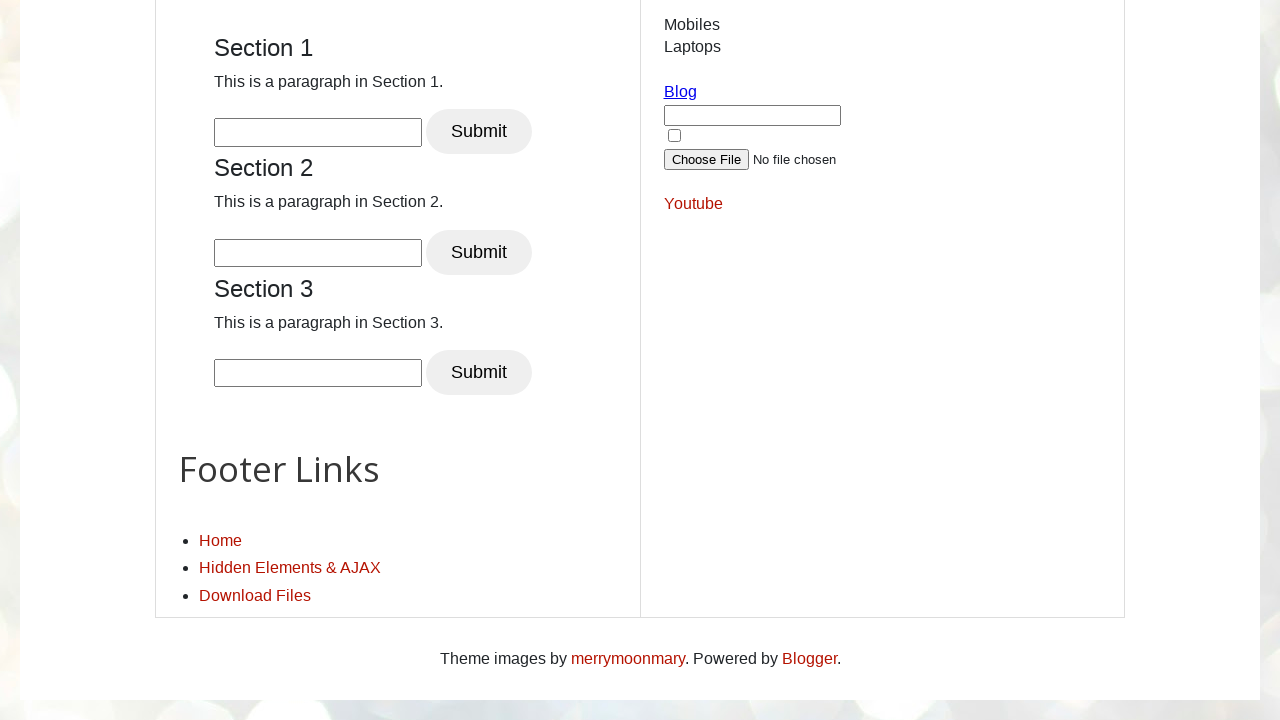